Tests Python.org website by verifying the page title contains "Python", then performs a search for "pycon" using the search form

Starting URL: http://www.python.org

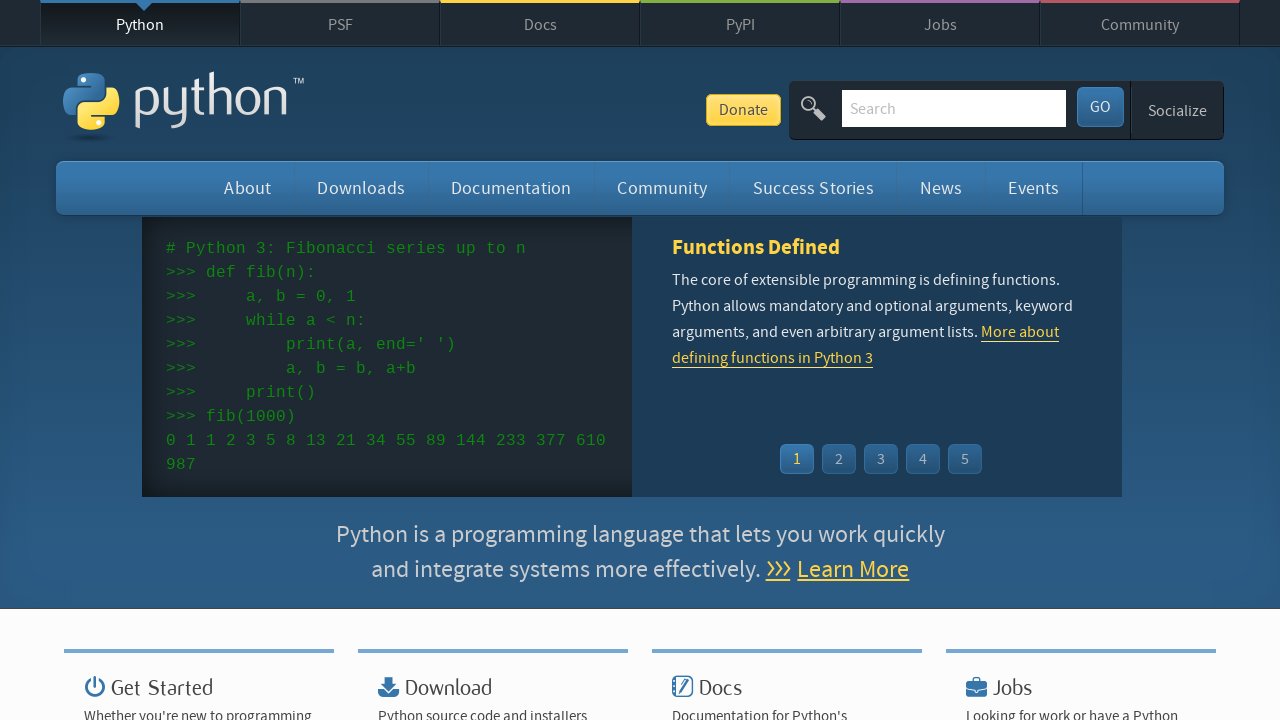

Verified page title contains 'Python'
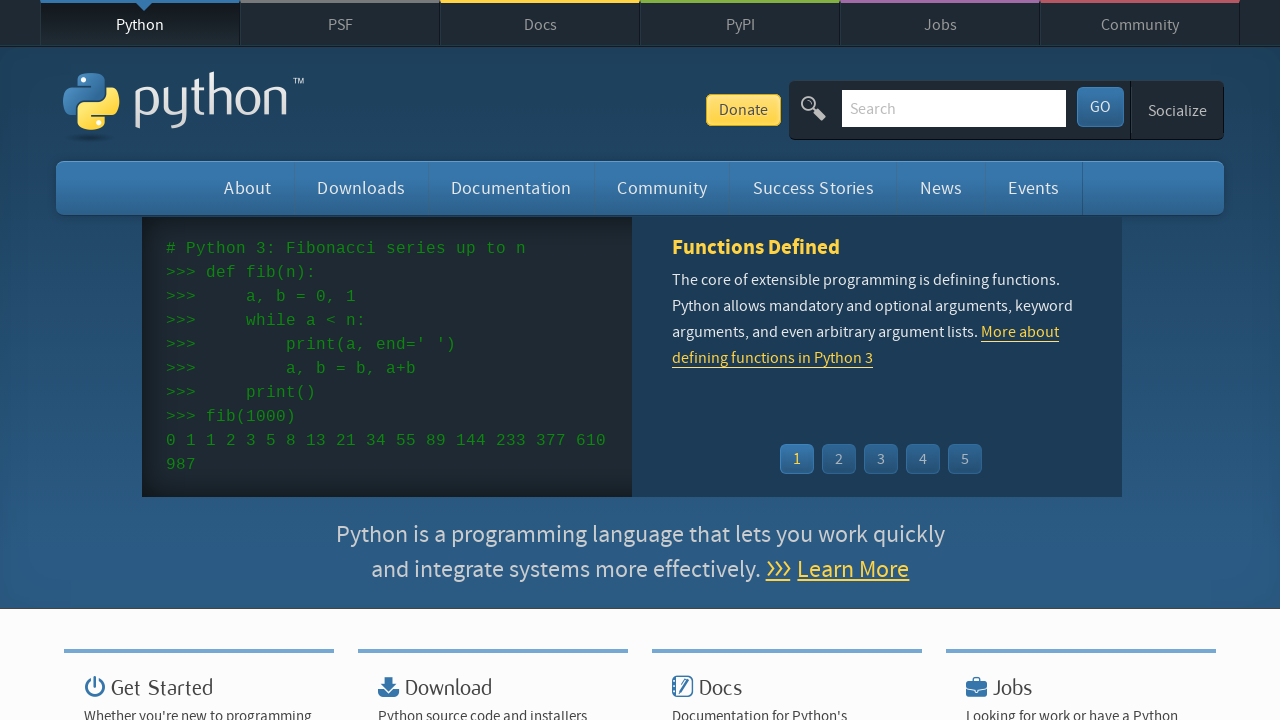

Cleared search input field on input[name='q']
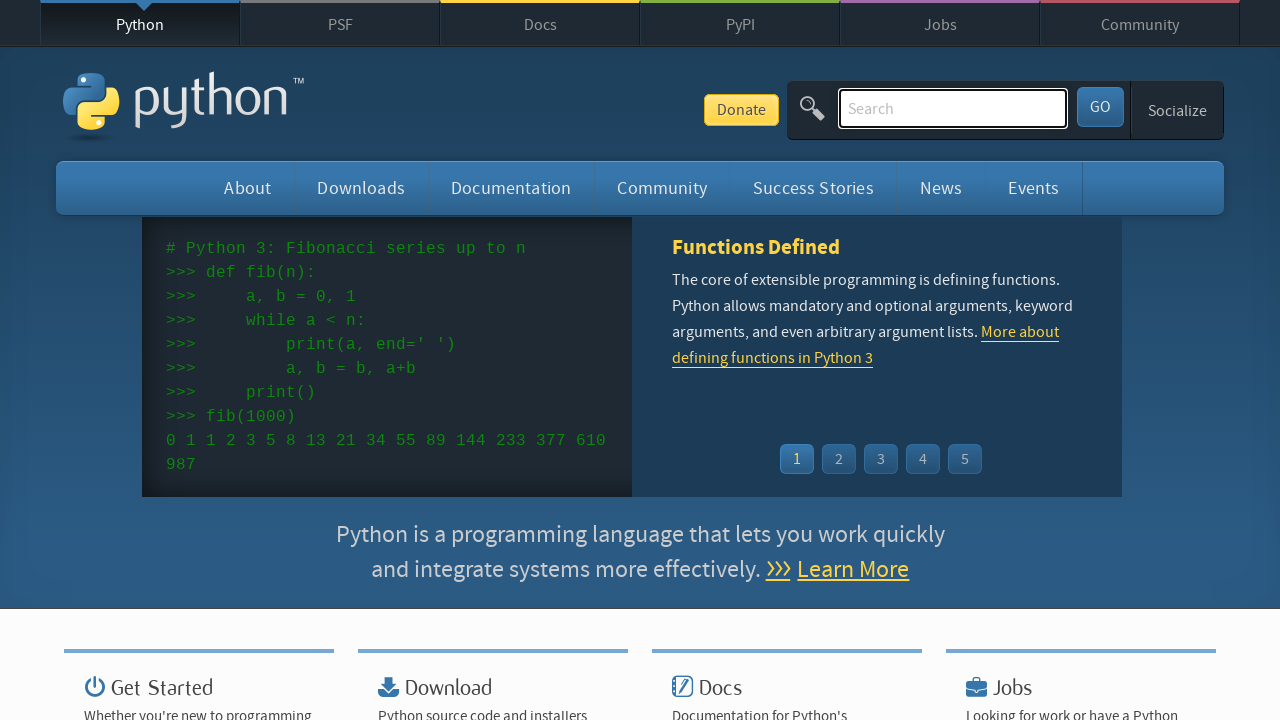

Filled search field with 'pycon' on input[name='q']
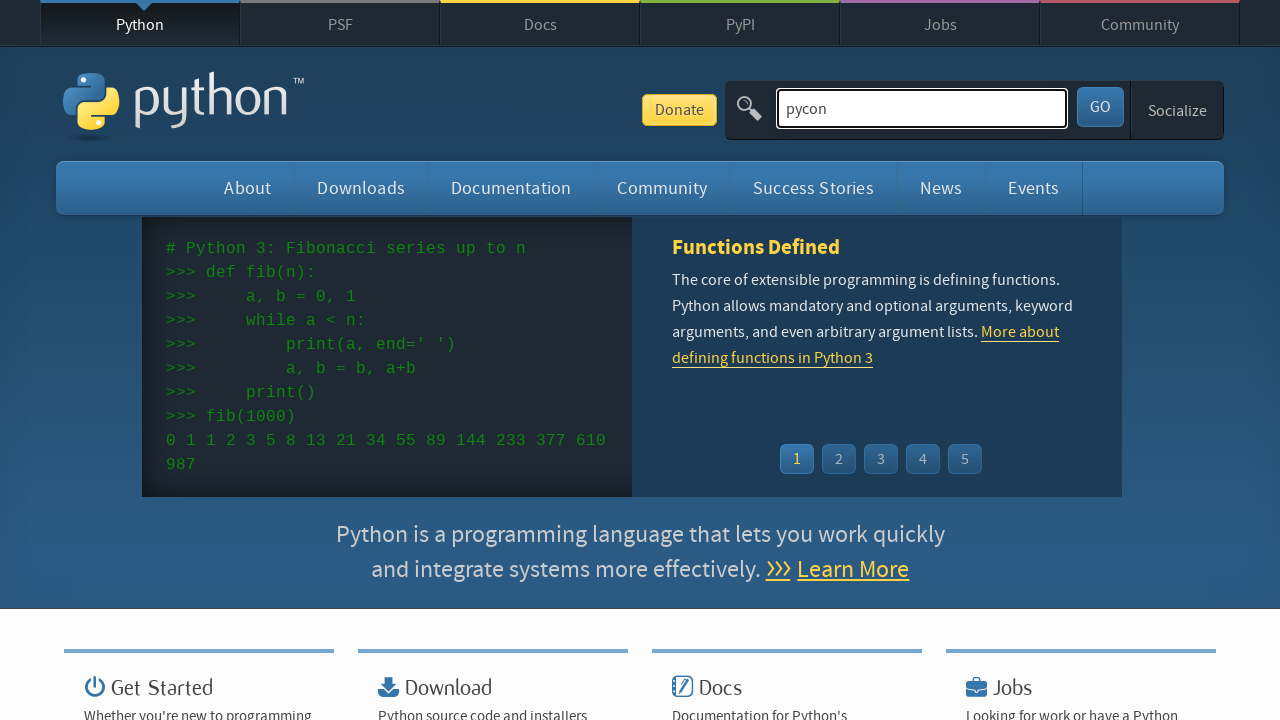

Pressed Enter to submit search for 'pycon' on input[name='q']
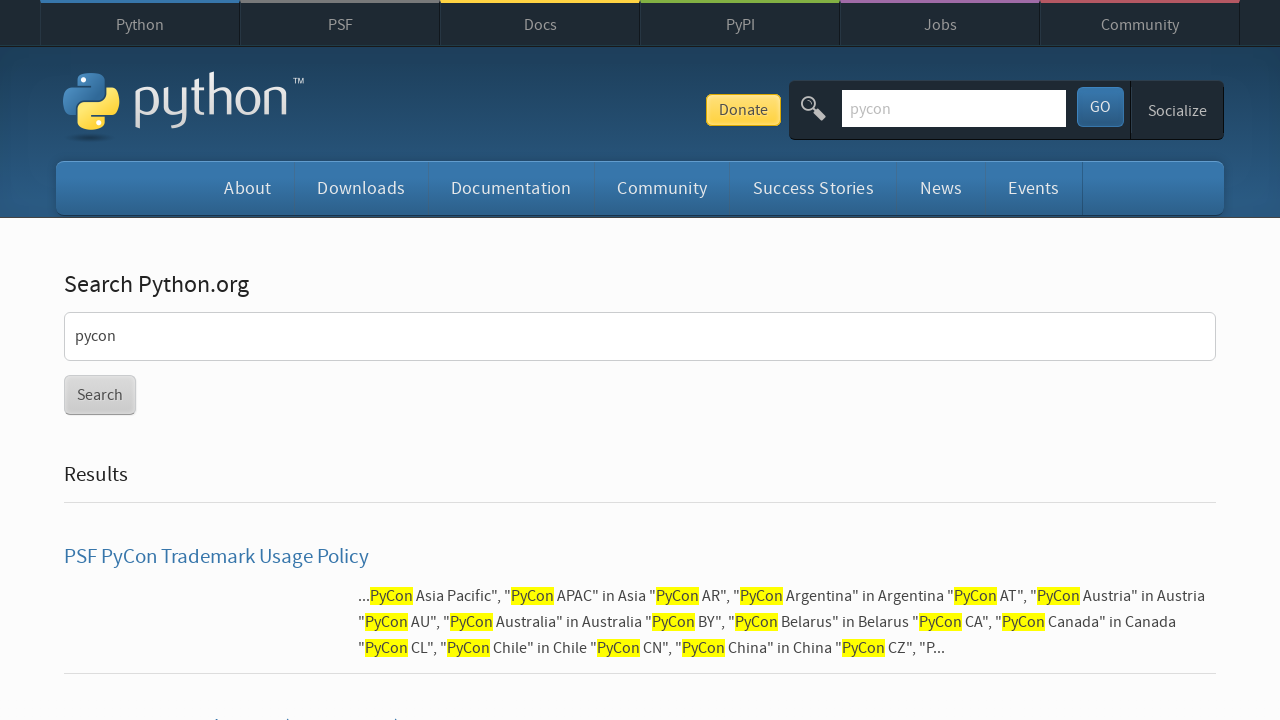

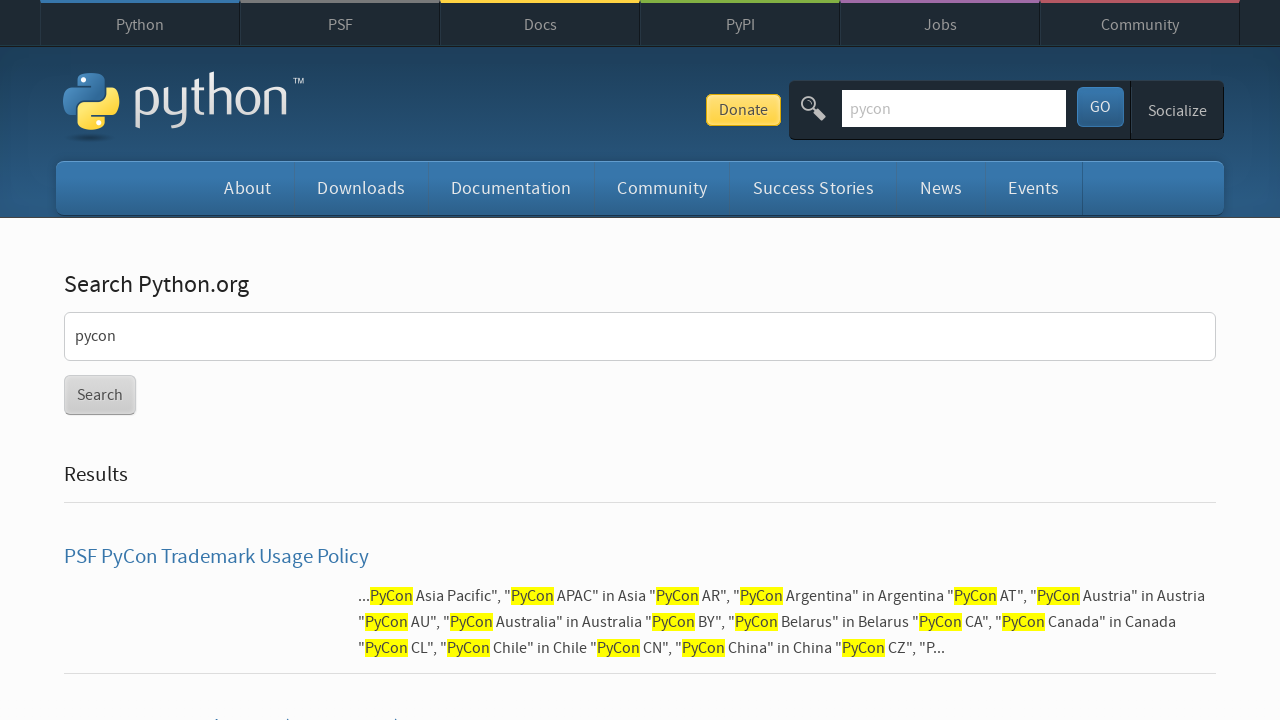